Tests the hotel listing functionality by clicking the hotel list button and verifying that 10 hotels are displayed

Starting URL: http://hotel-v3.progmasters.hu/

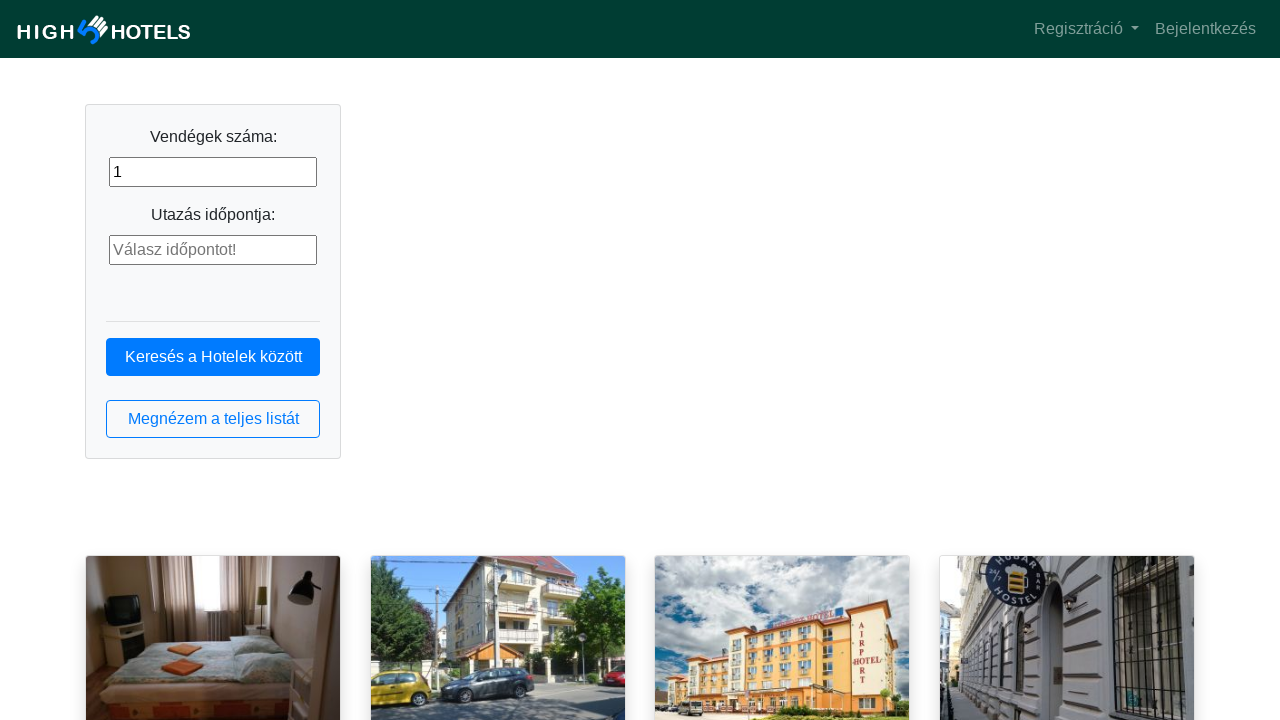

Clicked hotel list button at (213, 419) on button.btn.btn-outline-primary.btn-block
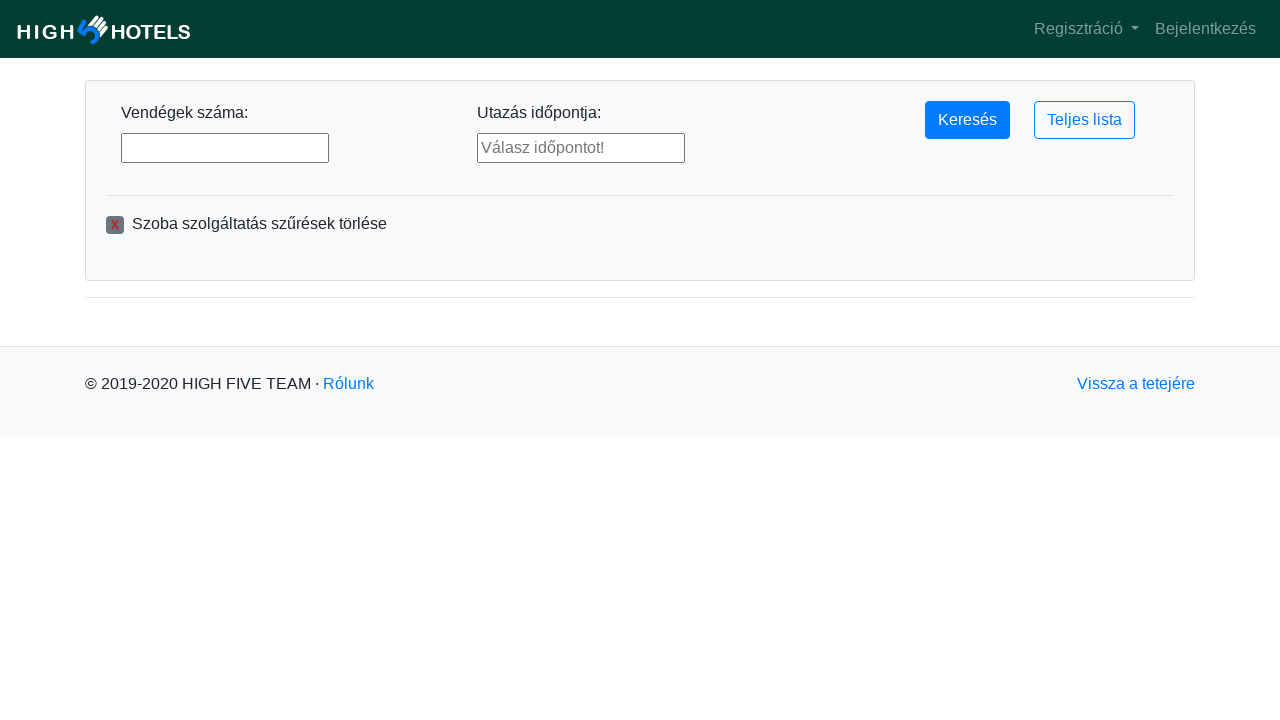

Hotel list loaded successfully
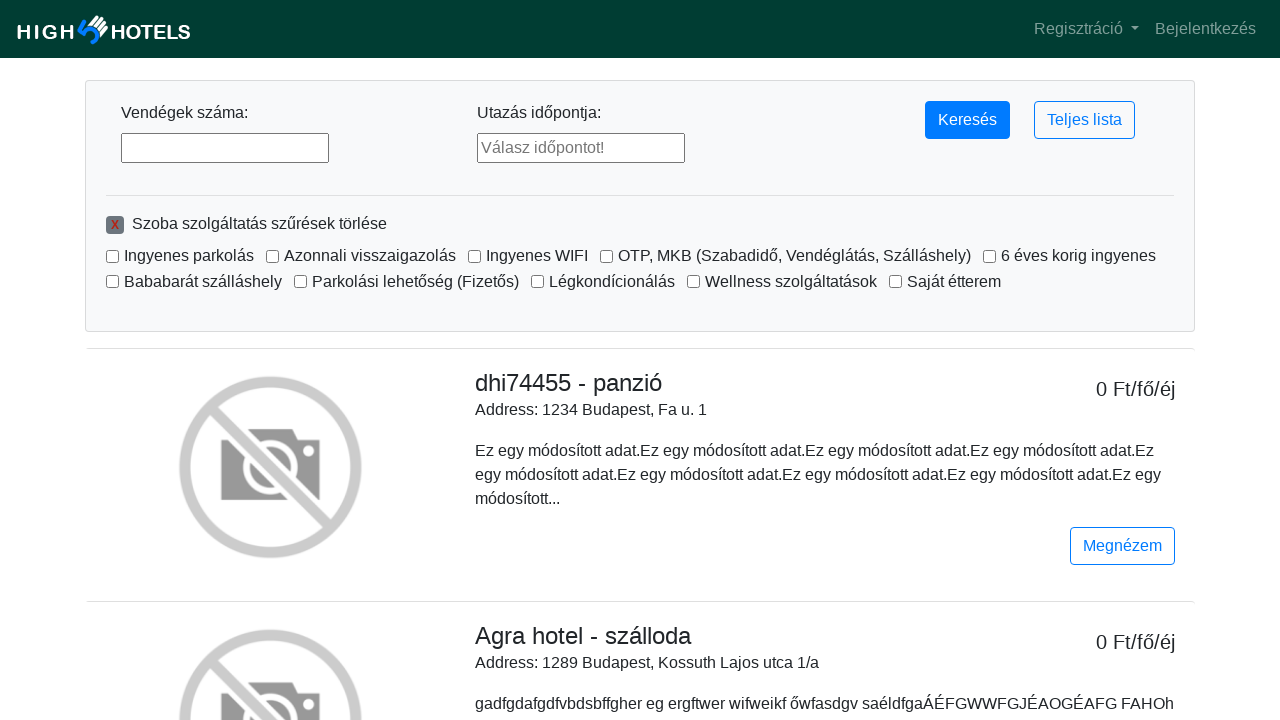

Located hotel list elements
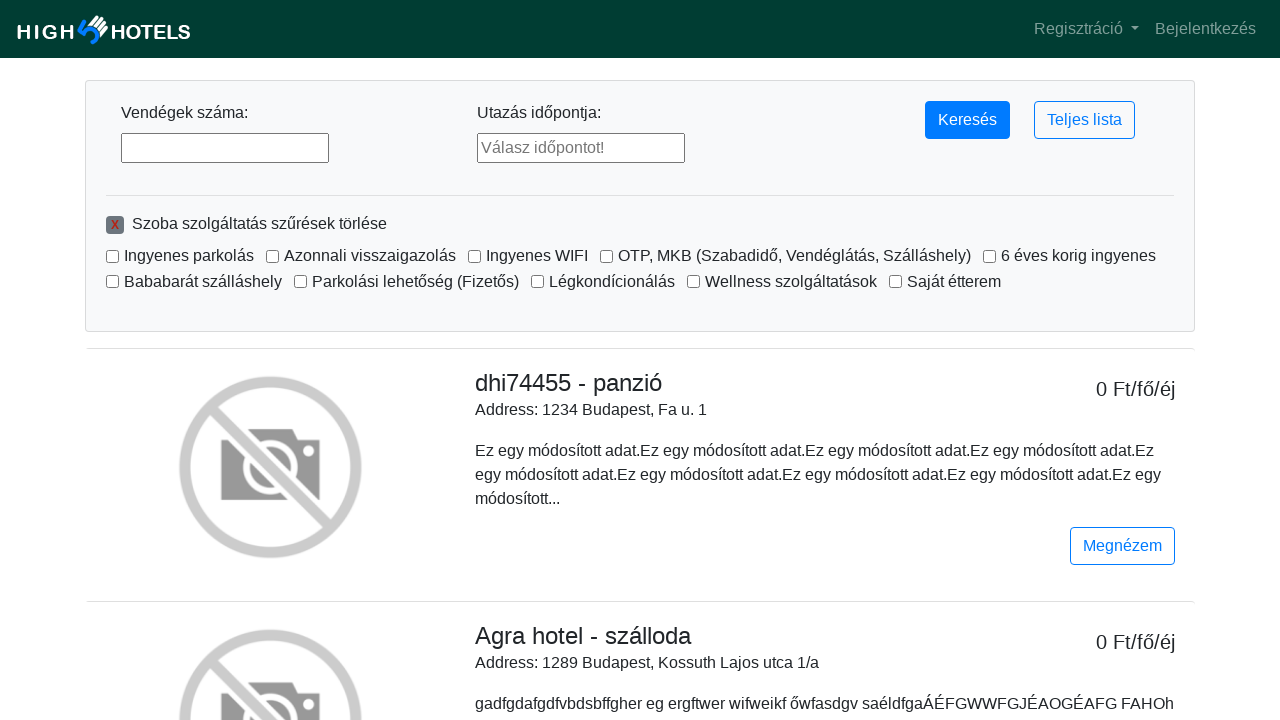

Verified that 10 hotels are displayed
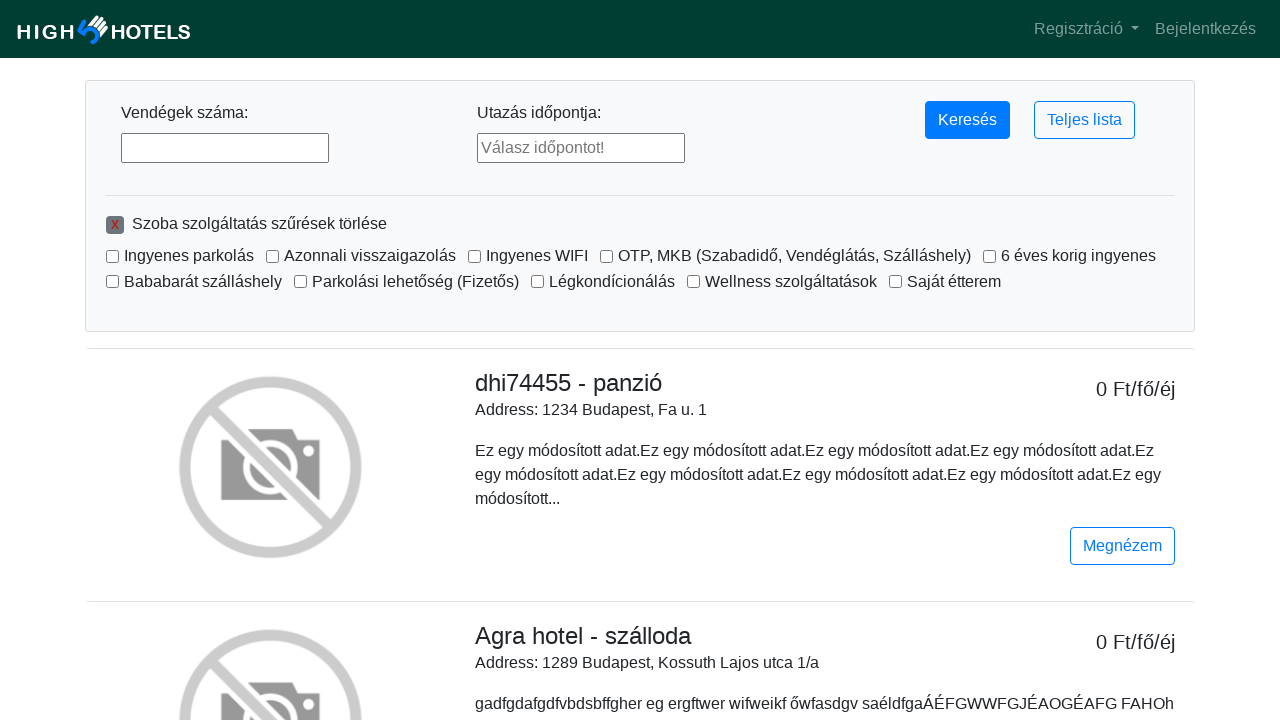

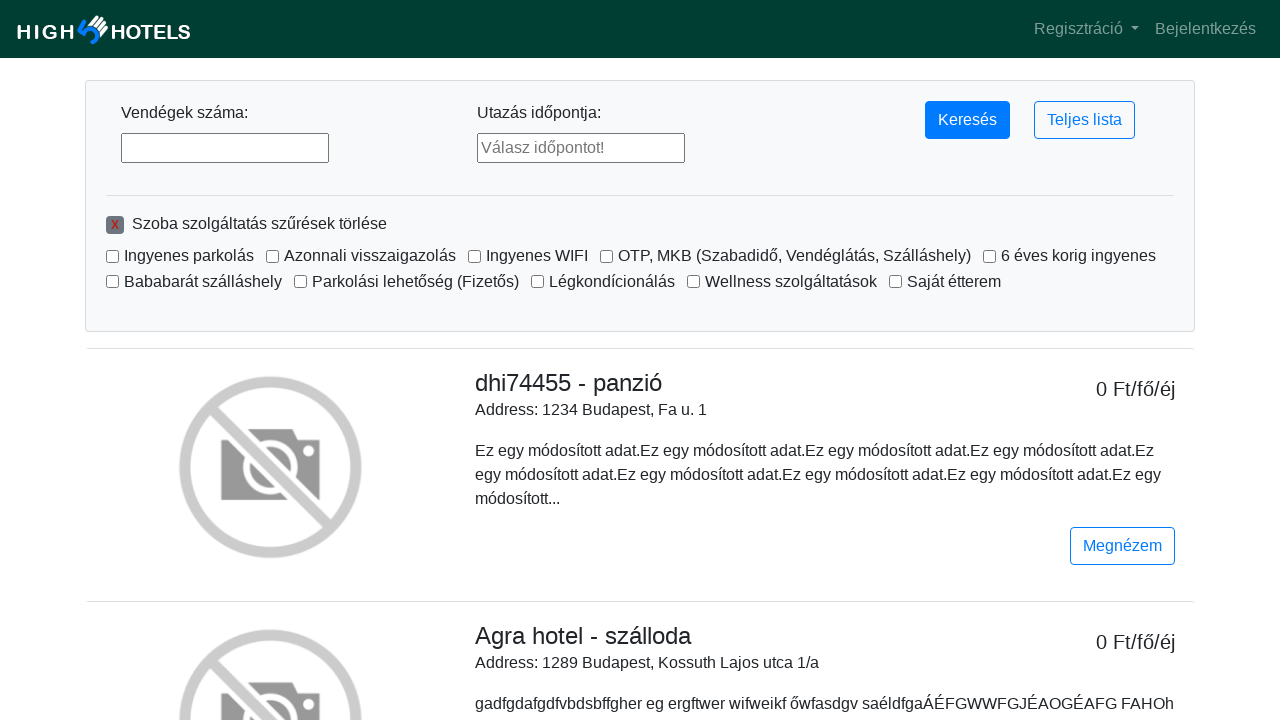